Tests filtering to display all items after filtering by active and completed

Starting URL: https://demo.playwright.dev/todomvc

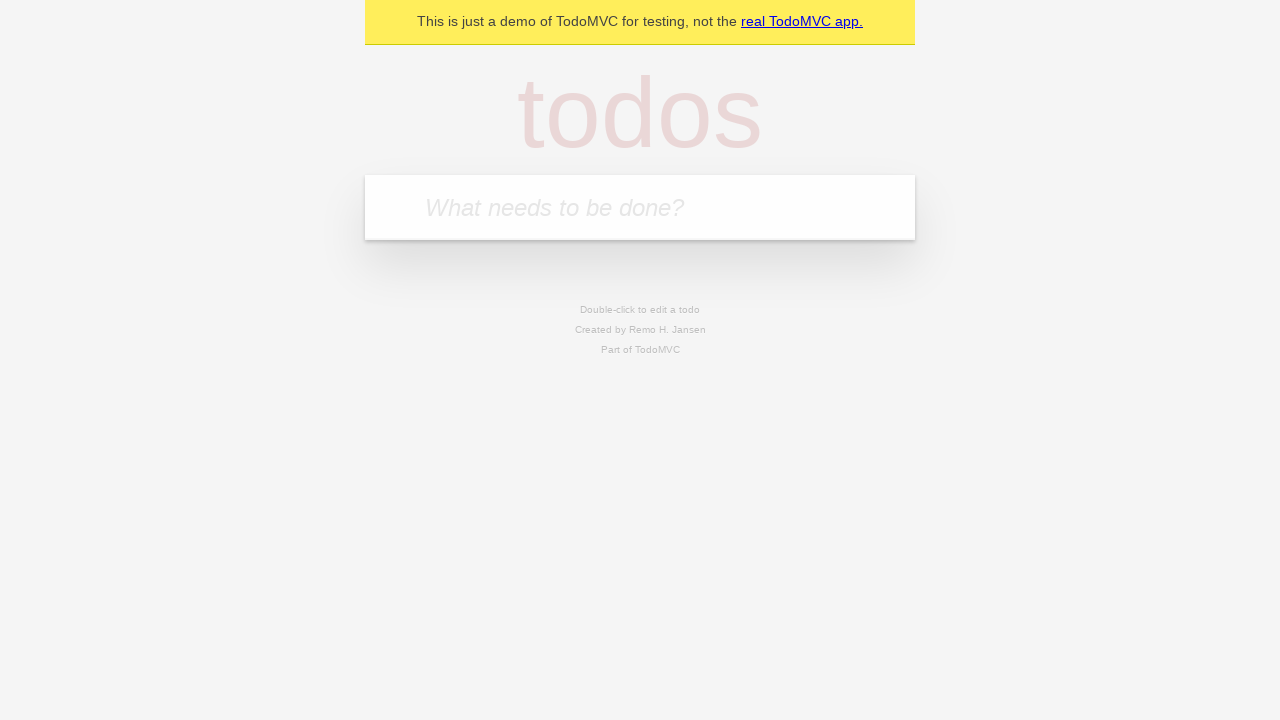

Filled new todo input with 'buy some cheese' on .new-todo
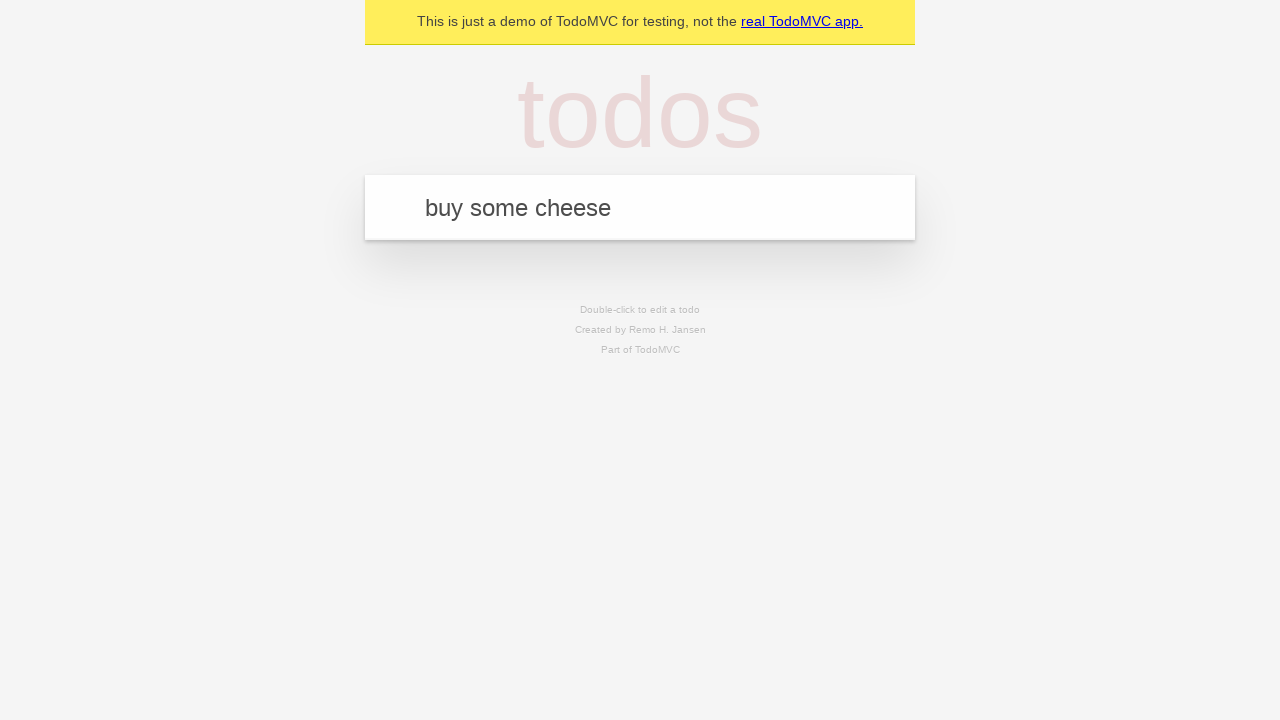

Pressed Enter to add 'buy some cheese' todo on .new-todo
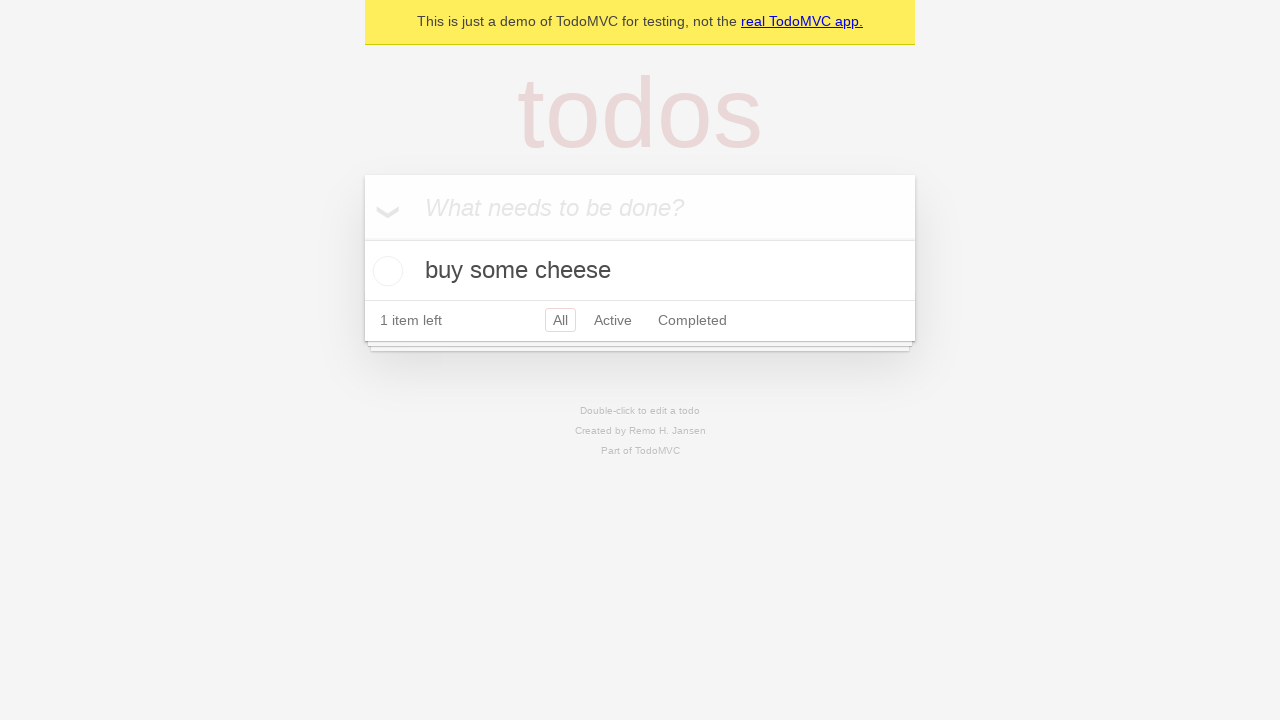

Filled new todo input with 'feed the cat' on .new-todo
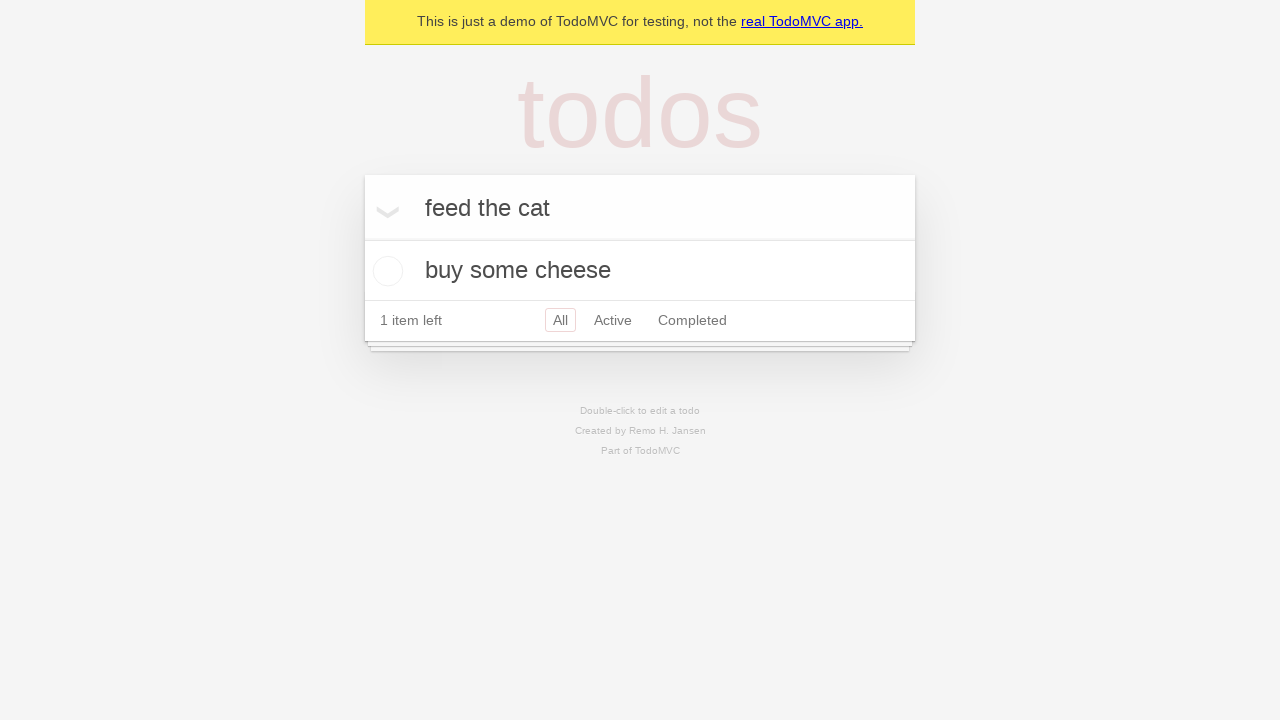

Pressed Enter to add 'feed the cat' todo on .new-todo
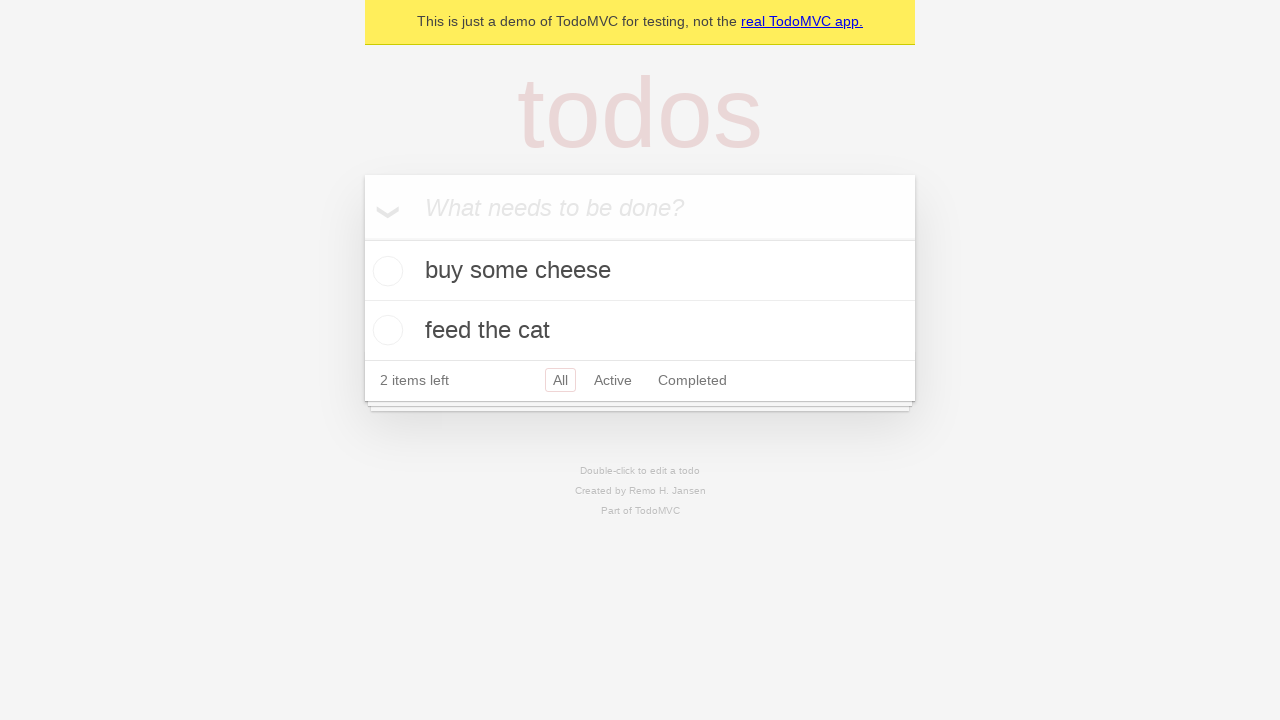

Filled new todo input with 'book a doctors appointment' on .new-todo
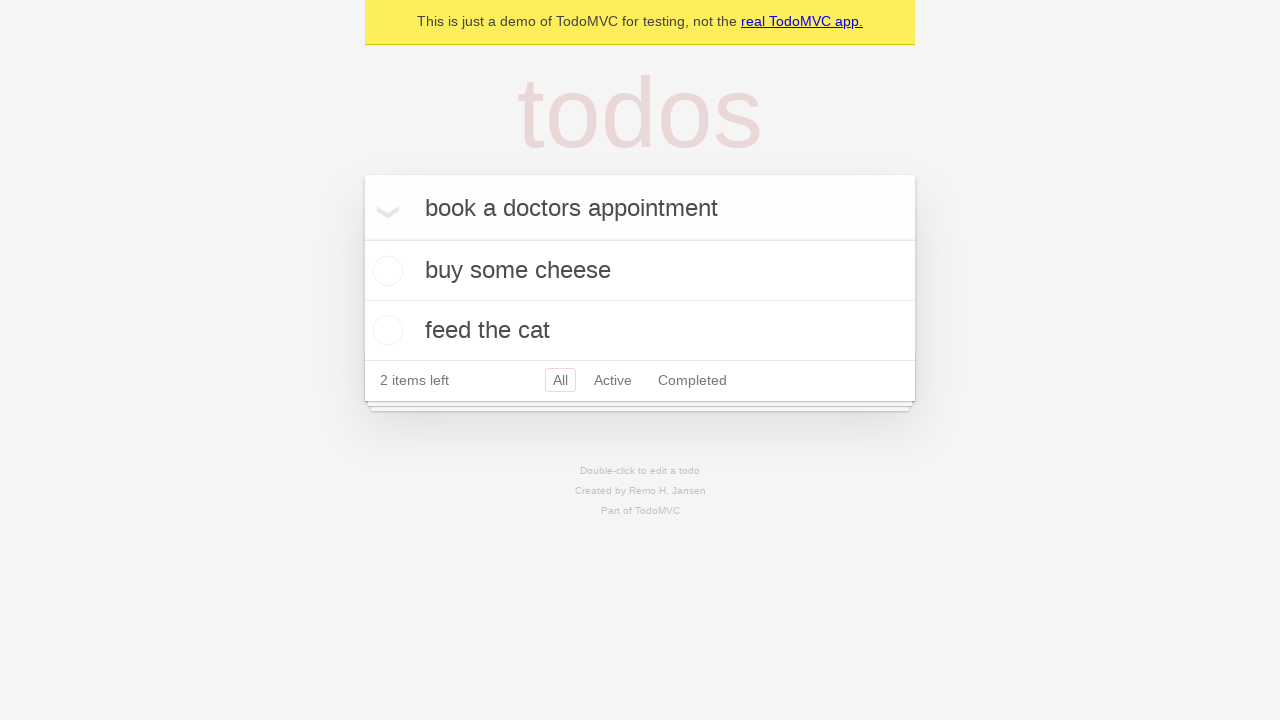

Pressed Enter to add 'book a doctors appointment' todo on .new-todo
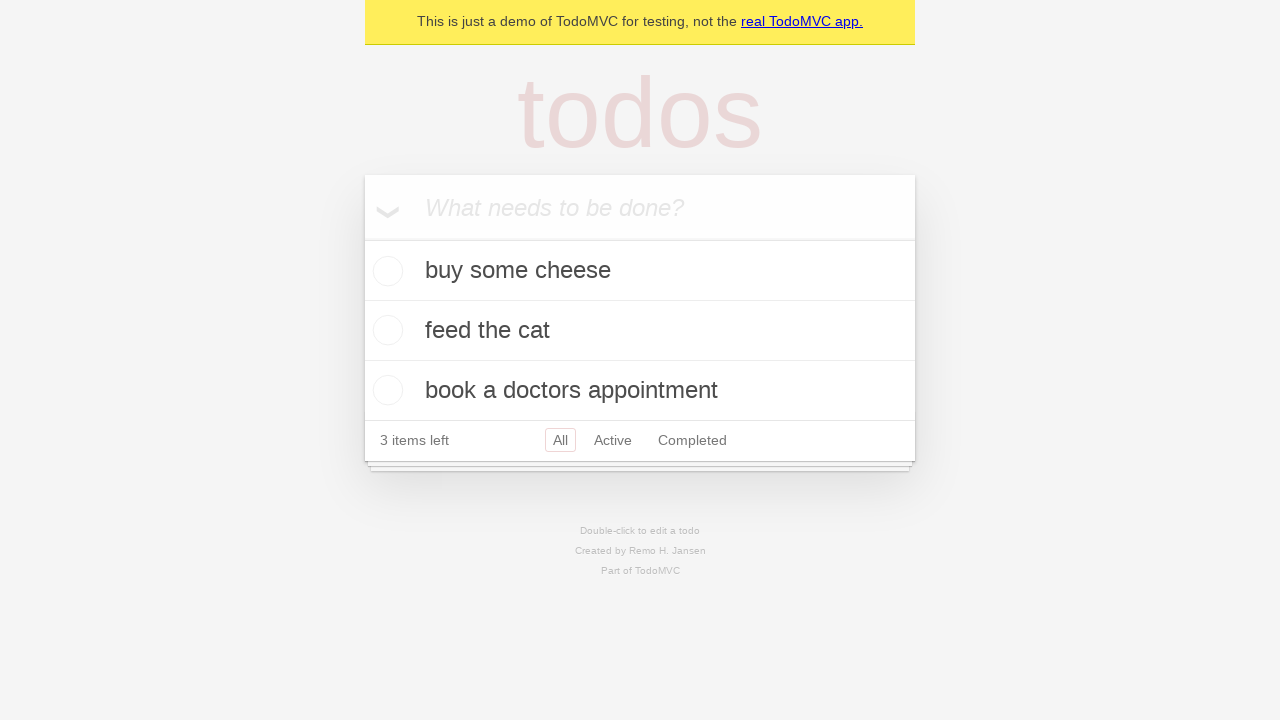

Checked the second todo item as completed at (385, 330) on .todo-list li .toggle >> nth=1
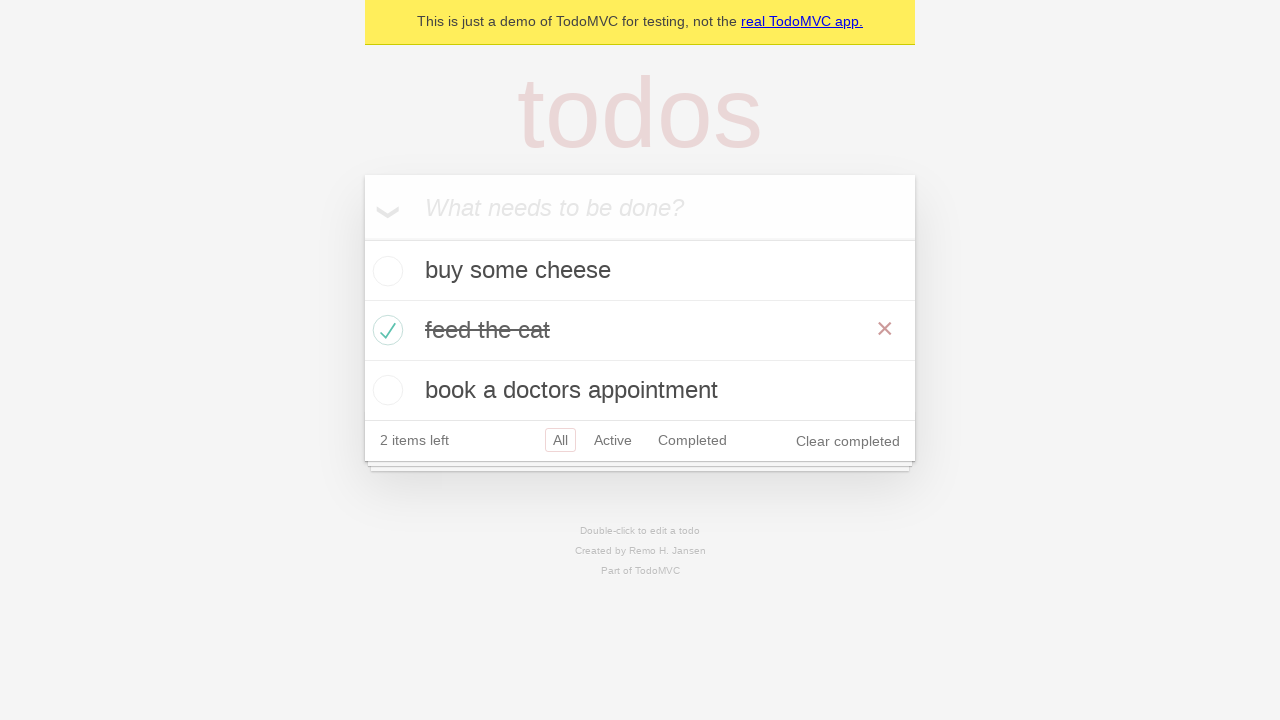

Clicked 'Active' filter to display only active todos at (613, 440) on .filters >> text=Active
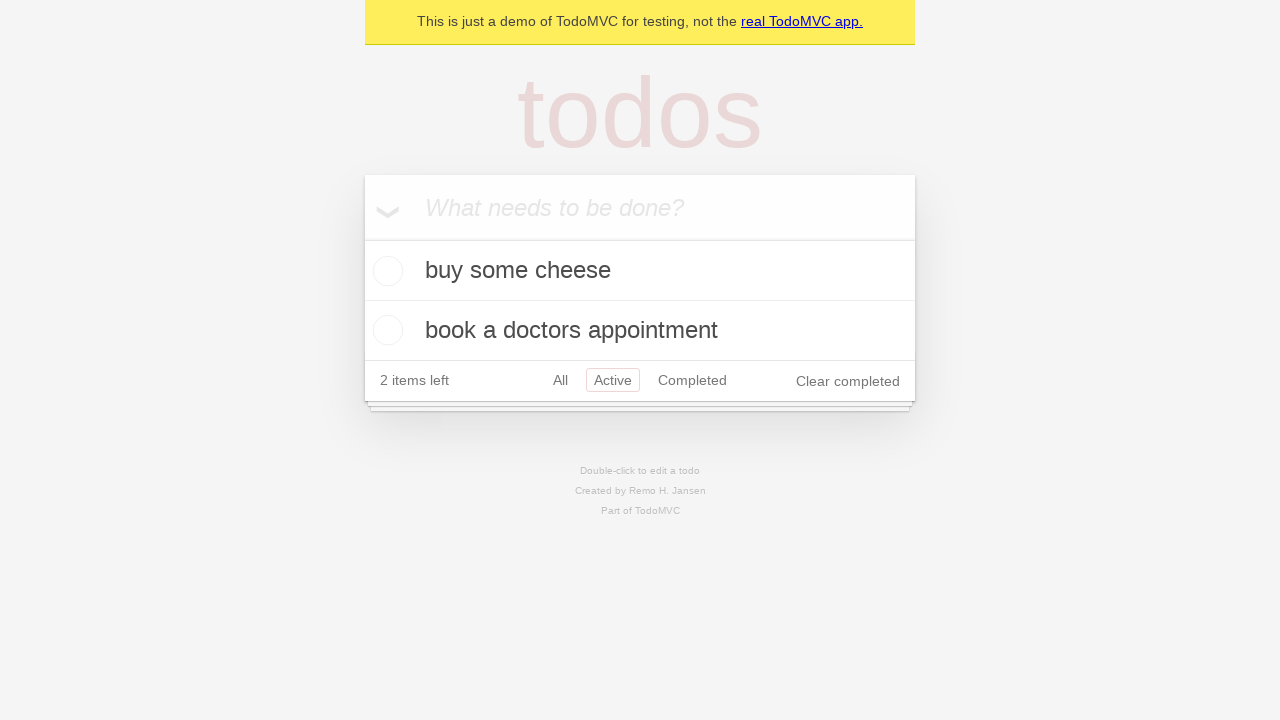

Clicked 'Completed' filter to display only completed todos at (692, 380) on .filters >> text=Completed
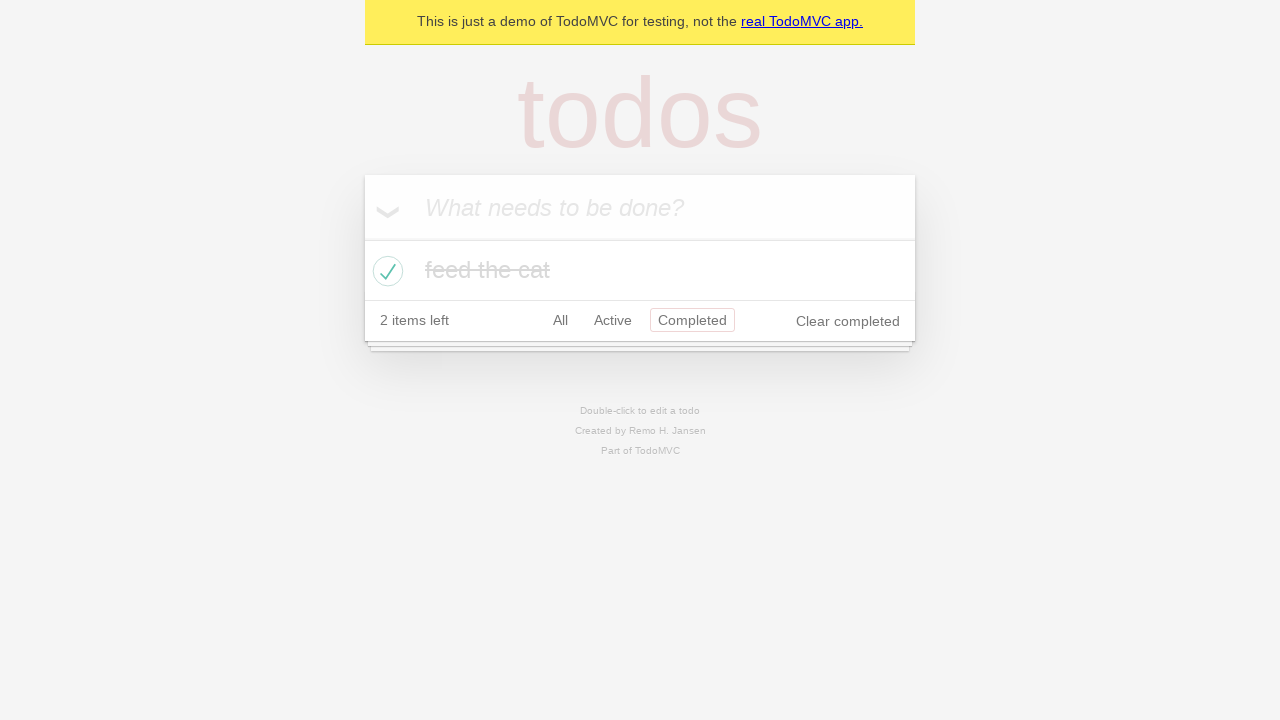

Clicked 'All' filter to display all todos at (560, 320) on .filters >> text=All
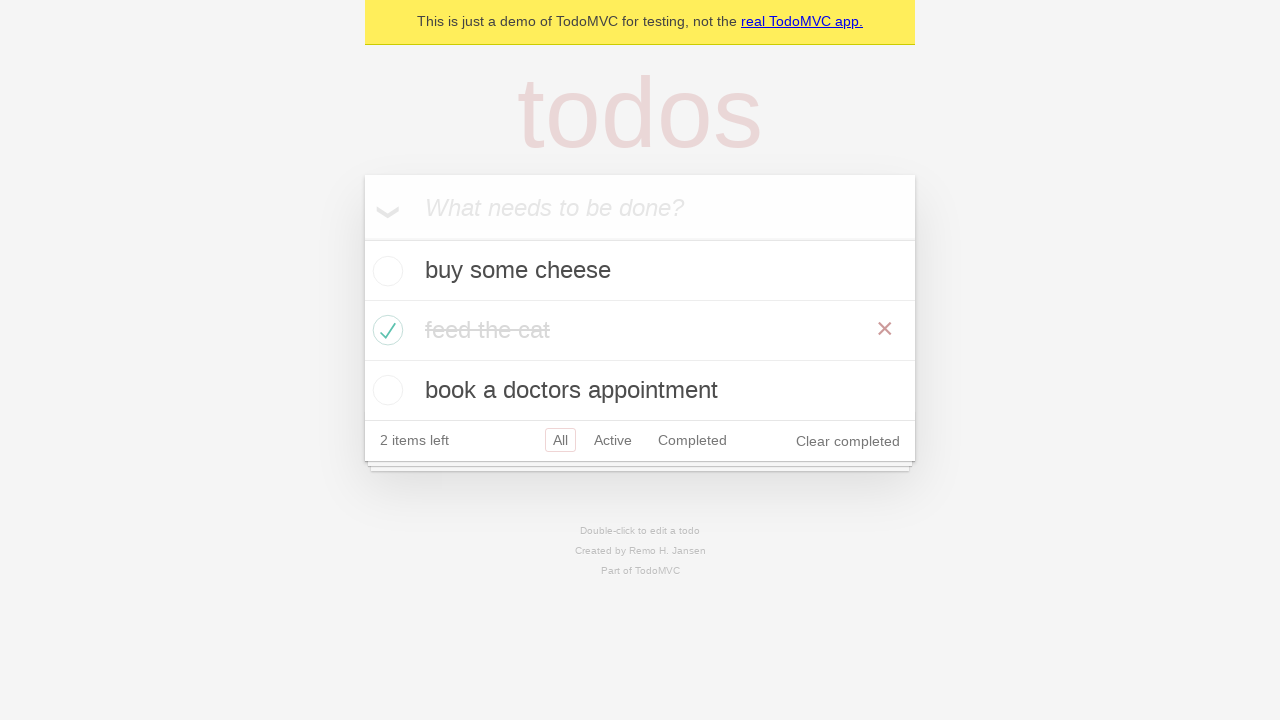

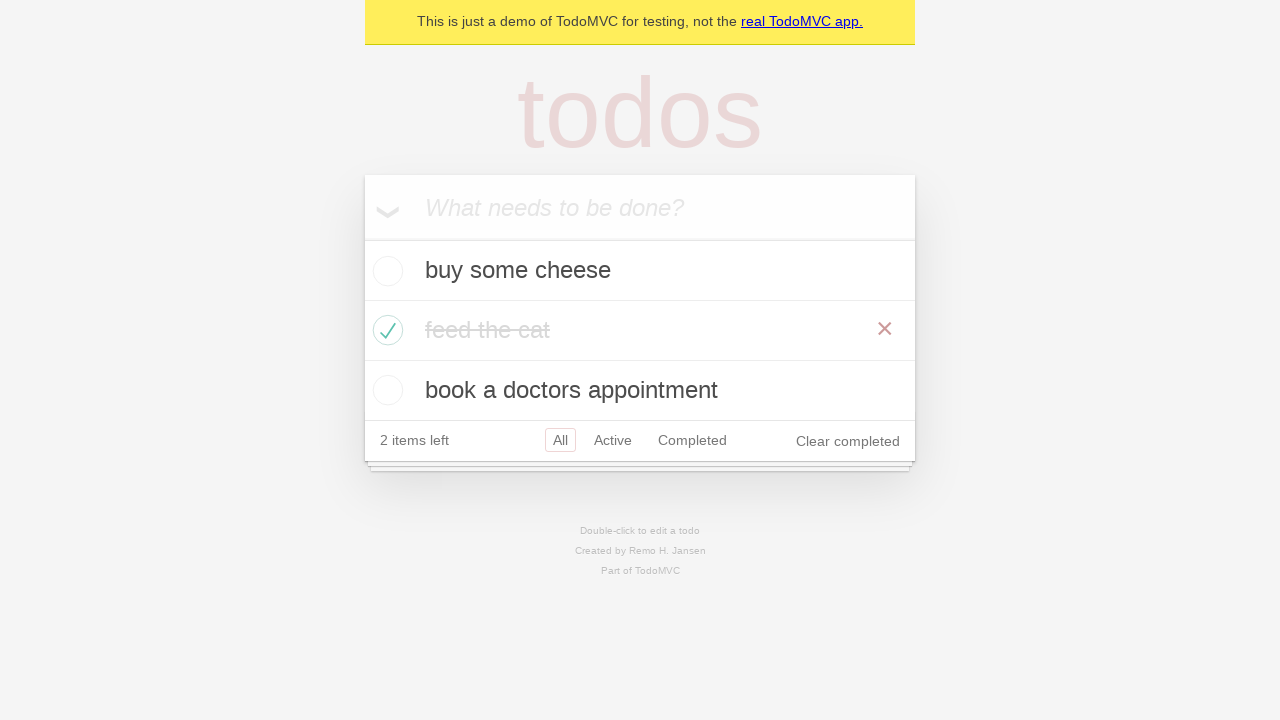